Navigates to a test page and injects jQuery Growl library to display notification messages (GET, ERROR, Notice, Warning) as visual debugging output on the page.

Starting URL: http://the-internet.herokuapp.com/

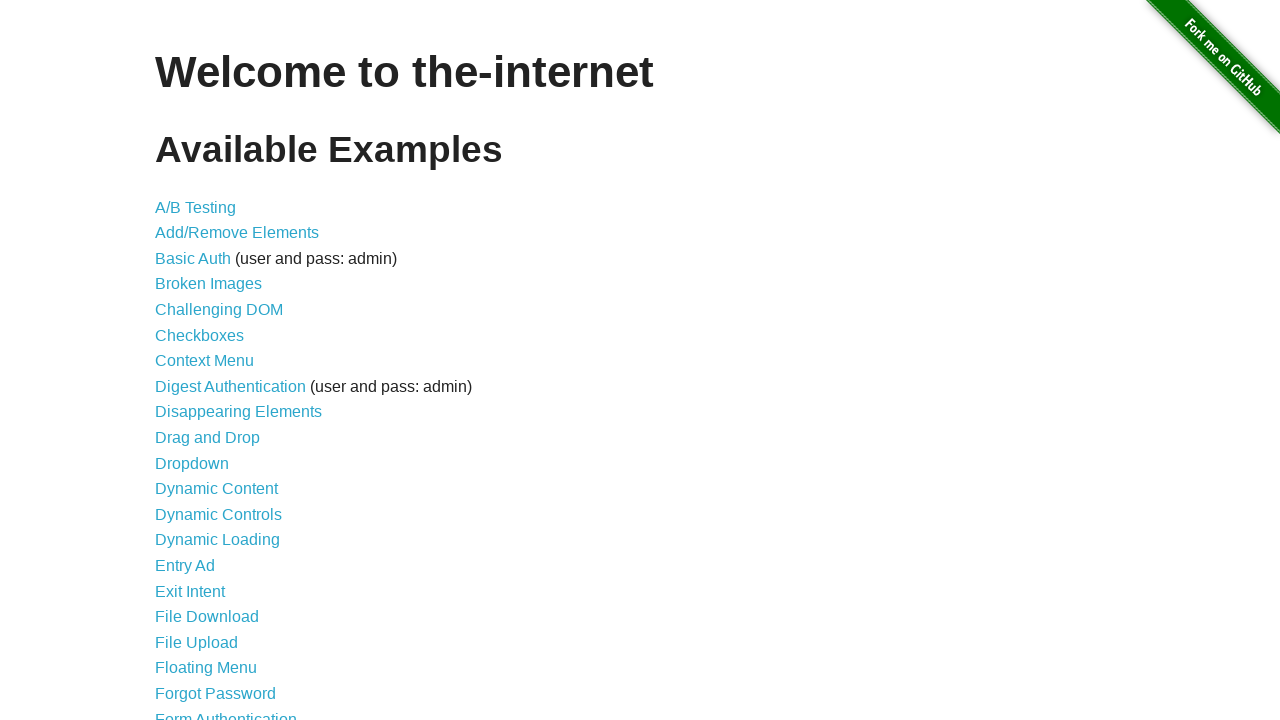

Navigated to the-internet.herokuapp.com homepage
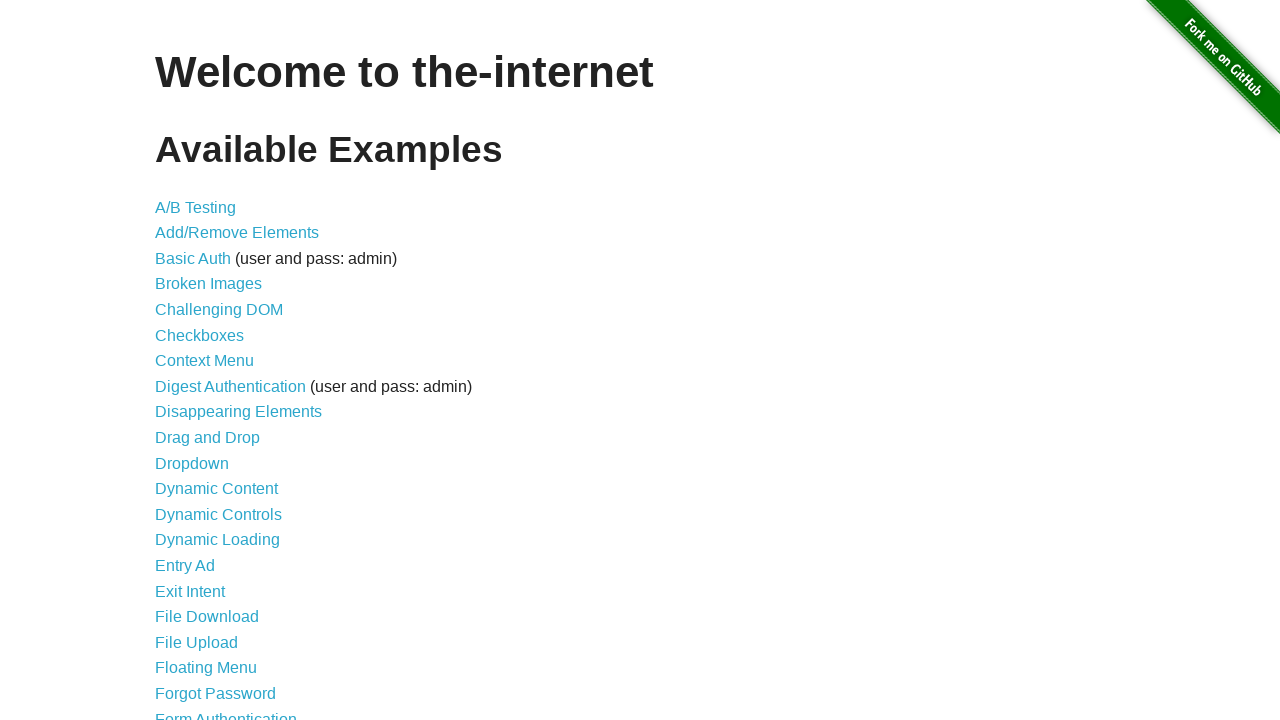

Injected jQuery library into the page
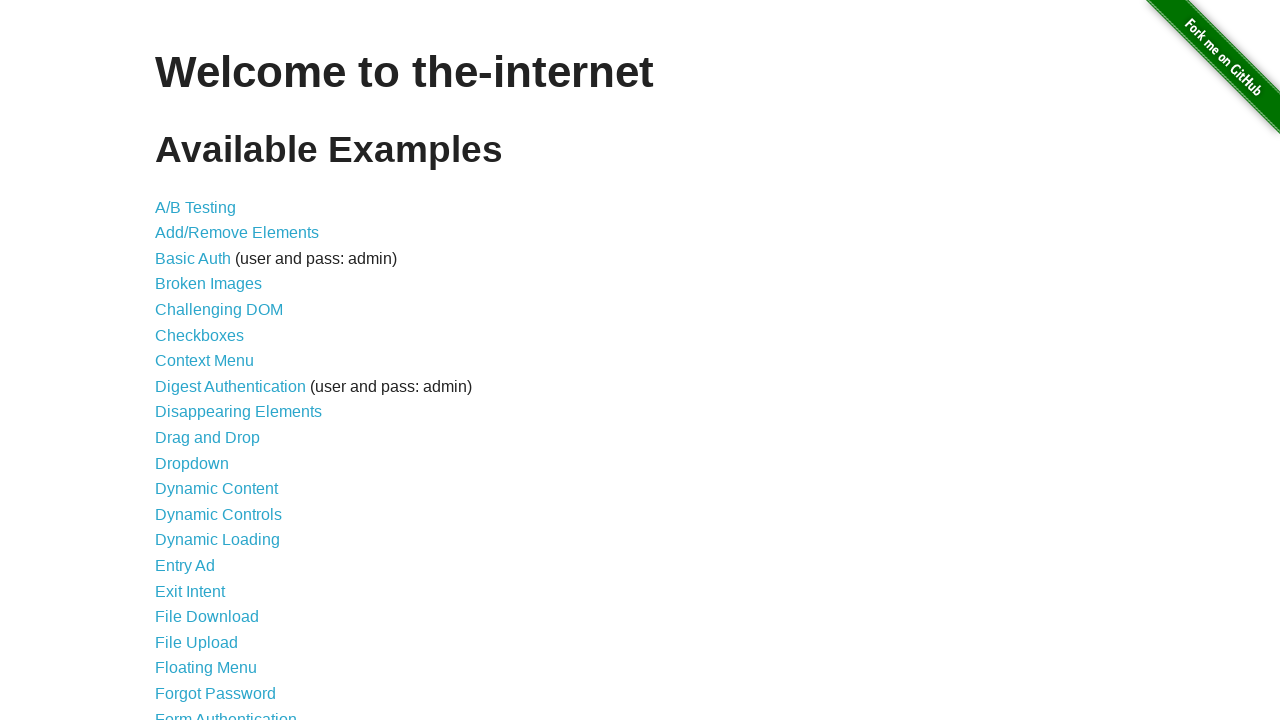

jQuery library loaded and available
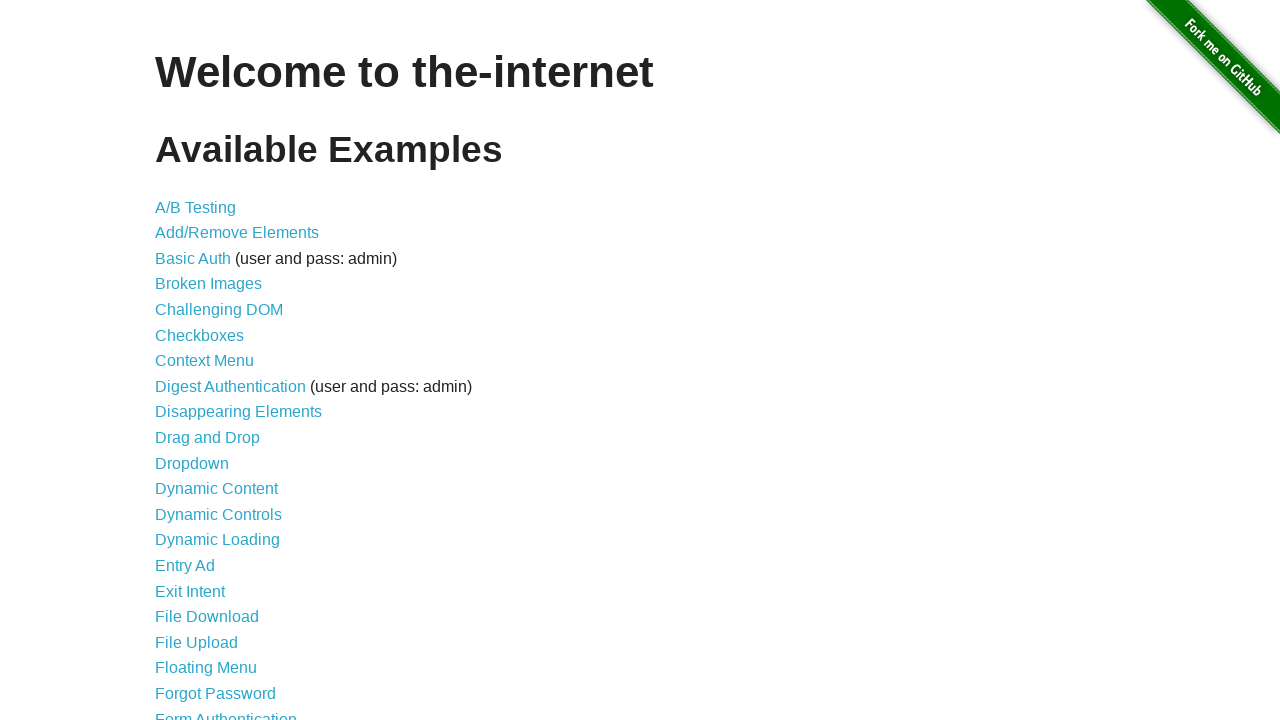

Loaded jquery-growl JavaScript library
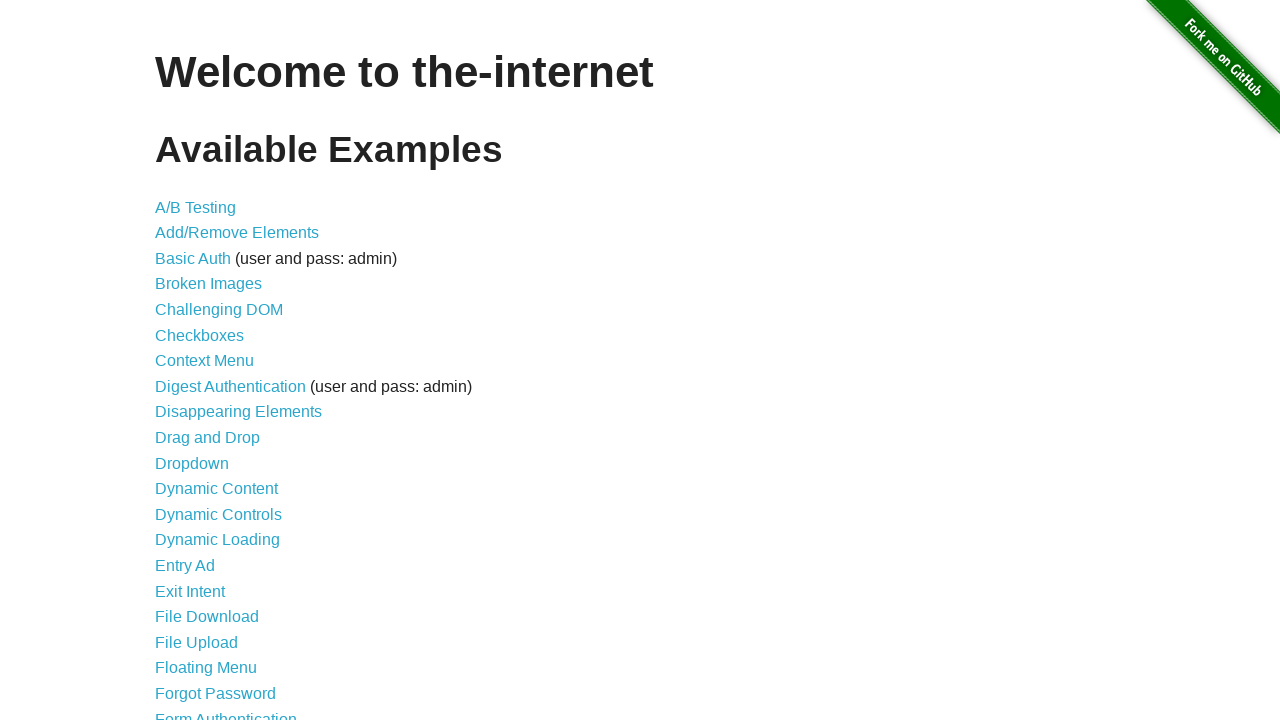

Added jquery-growl CSS stylesheet to the page
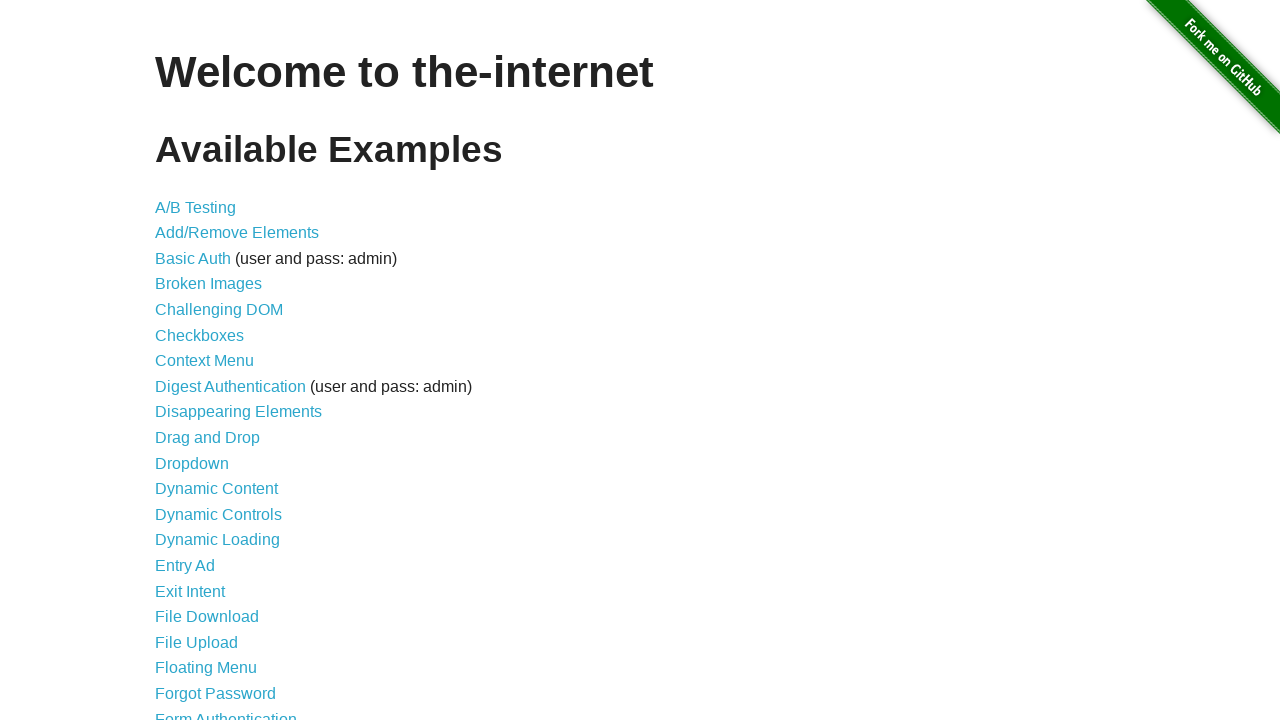

jQuery Growl library ready and initialized
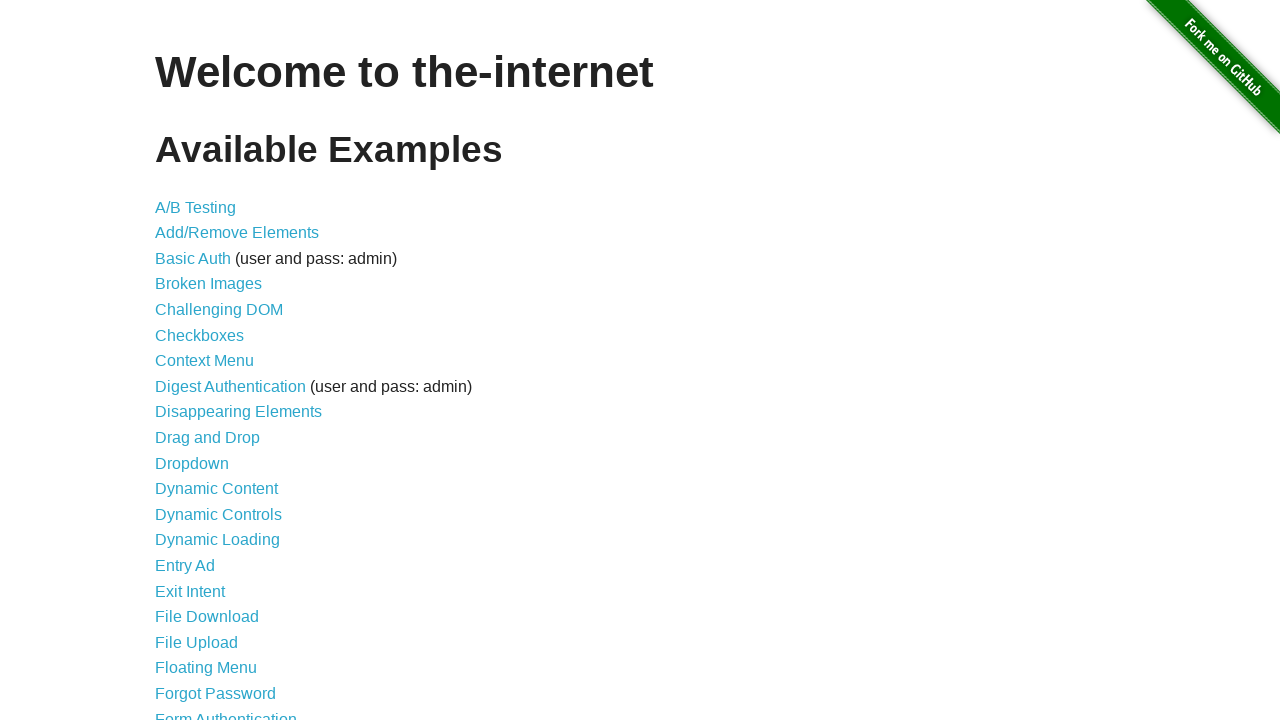

Displayed GET notification with '/' message
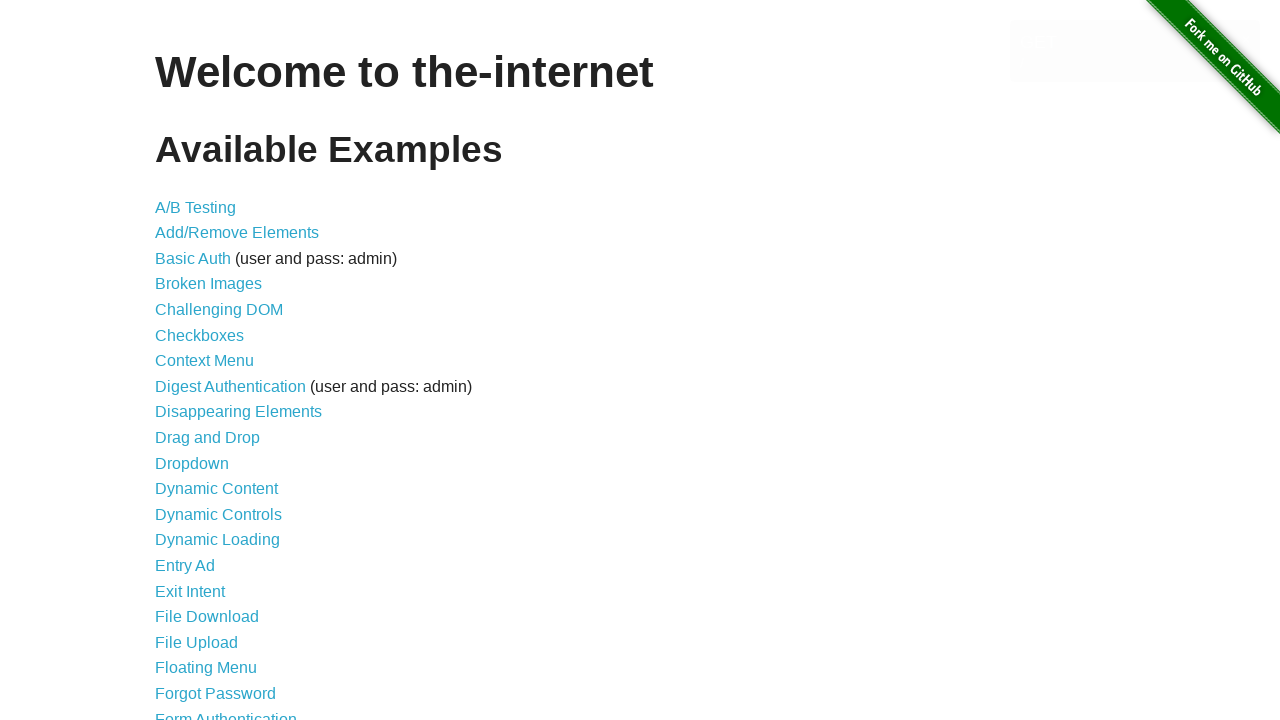

Displayed ERROR notification with error message
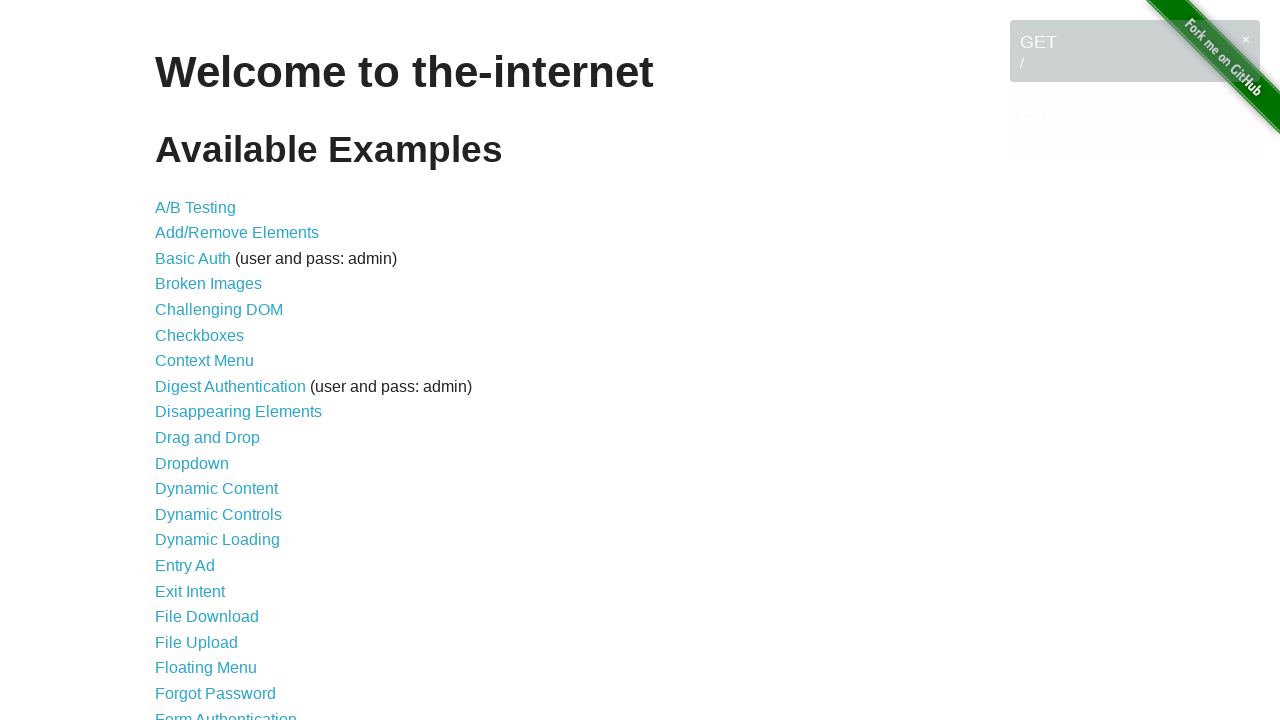

Displayed Notice notification with notice message
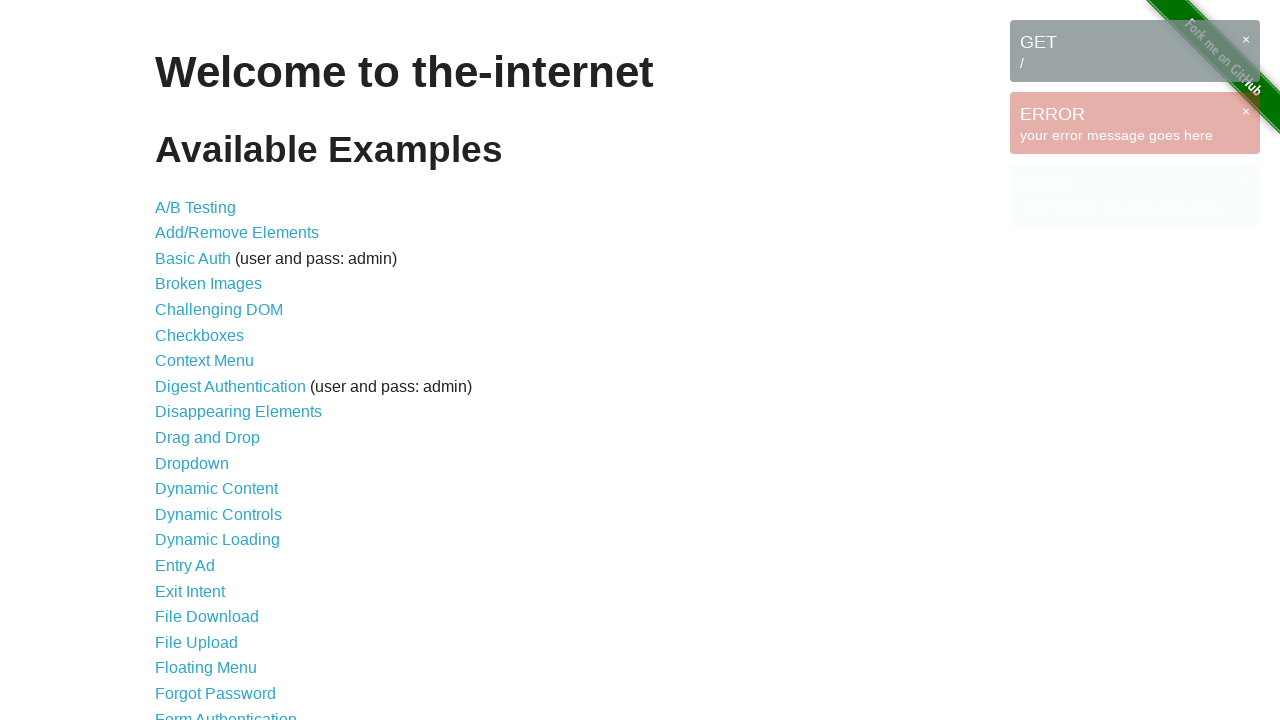

Displayed Warning notification with warning message
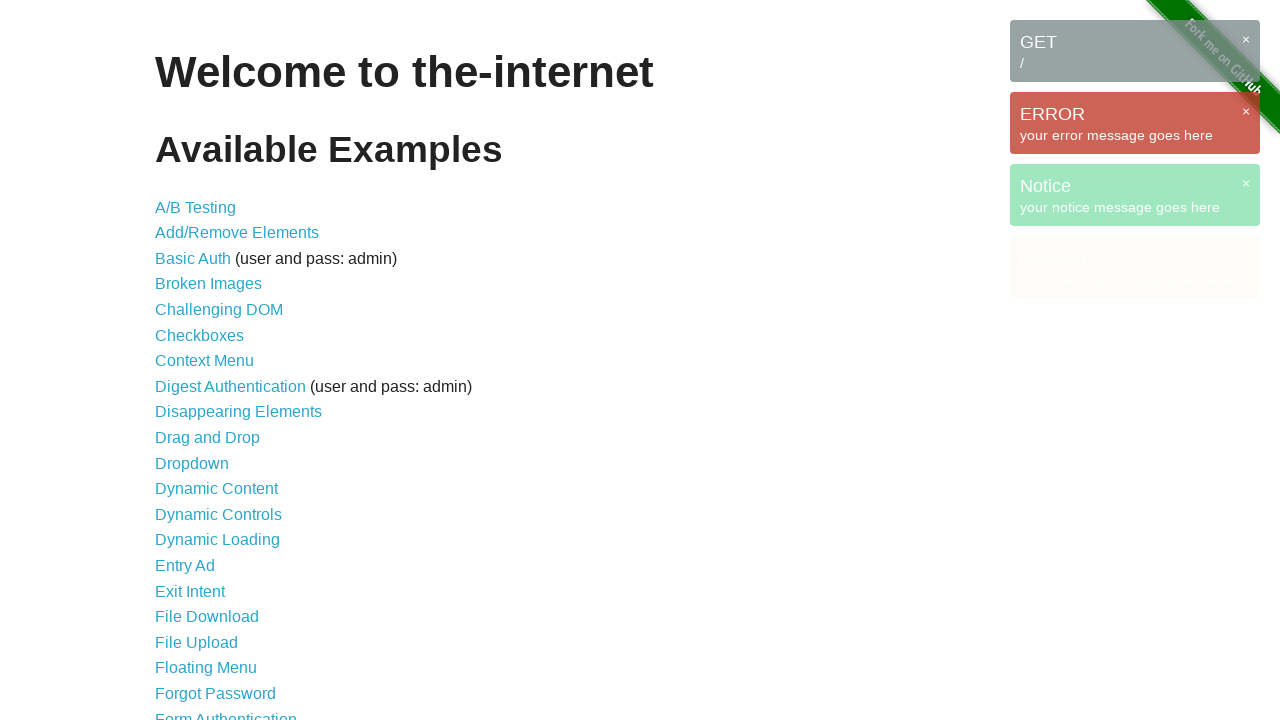

Waited 3 seconds to observe all notifications on the page
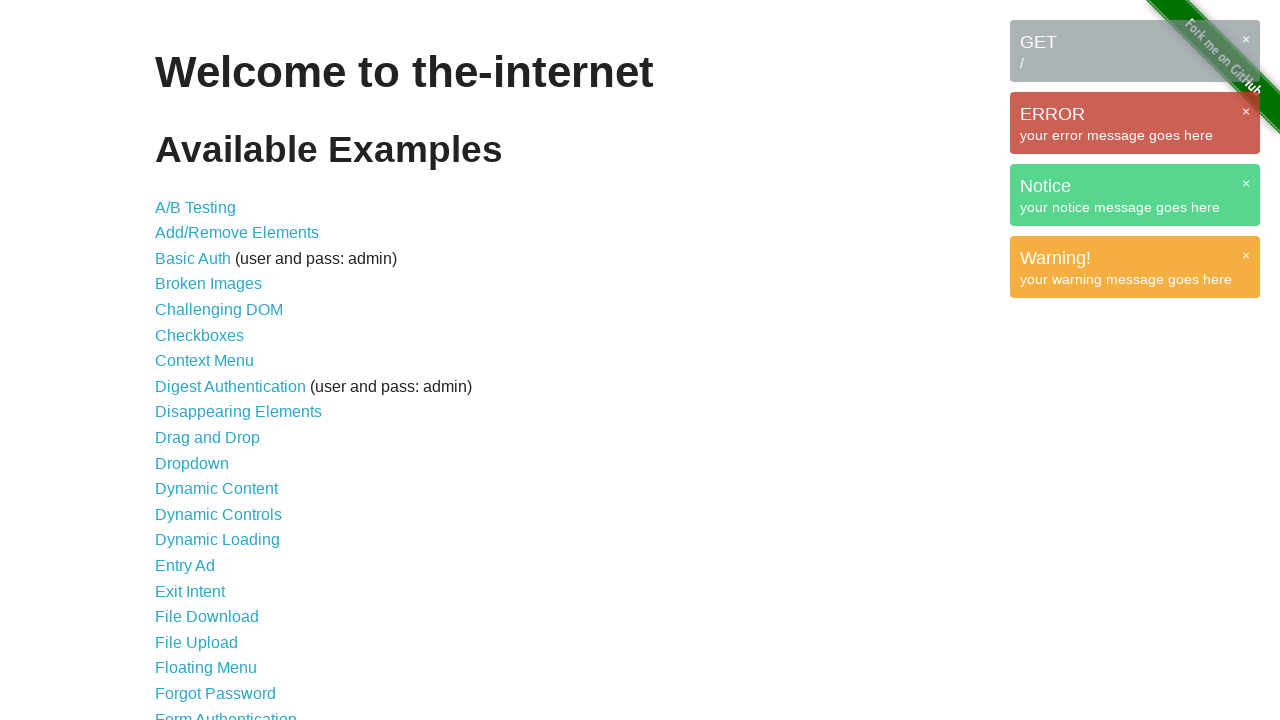

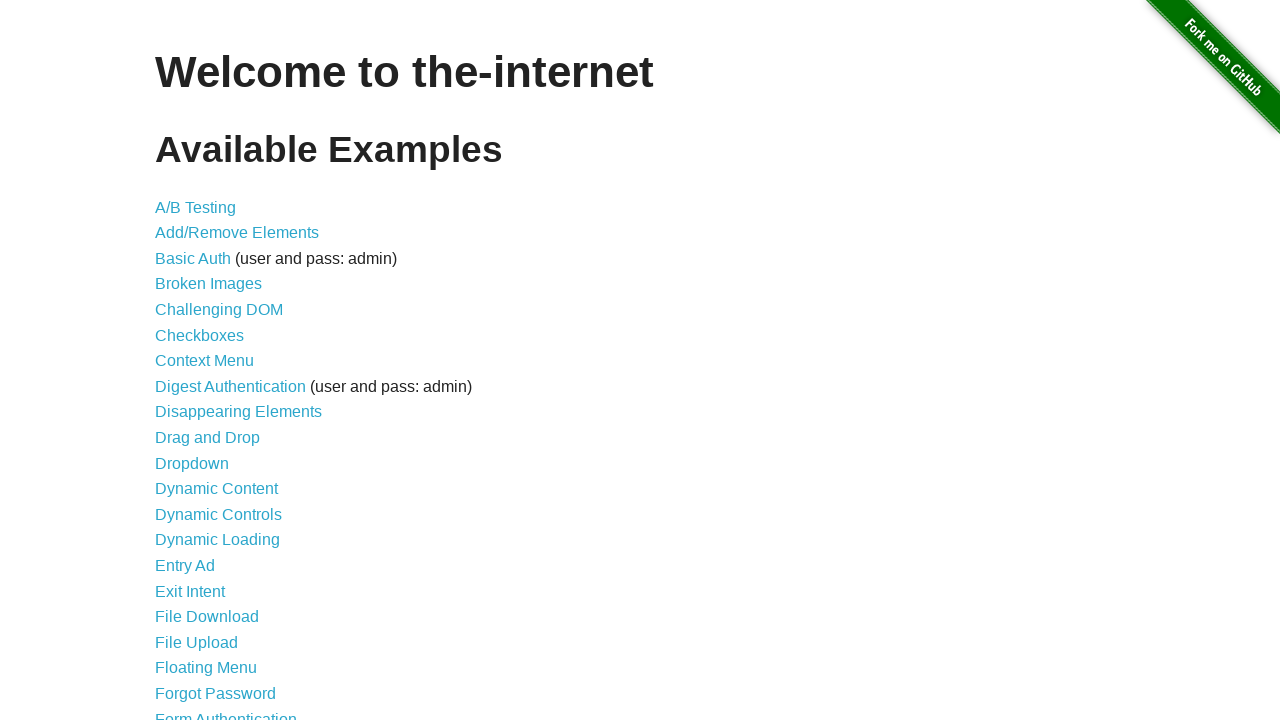